Verifies that the page source contains expected text

Starting URL: https://duckduckgo.com/

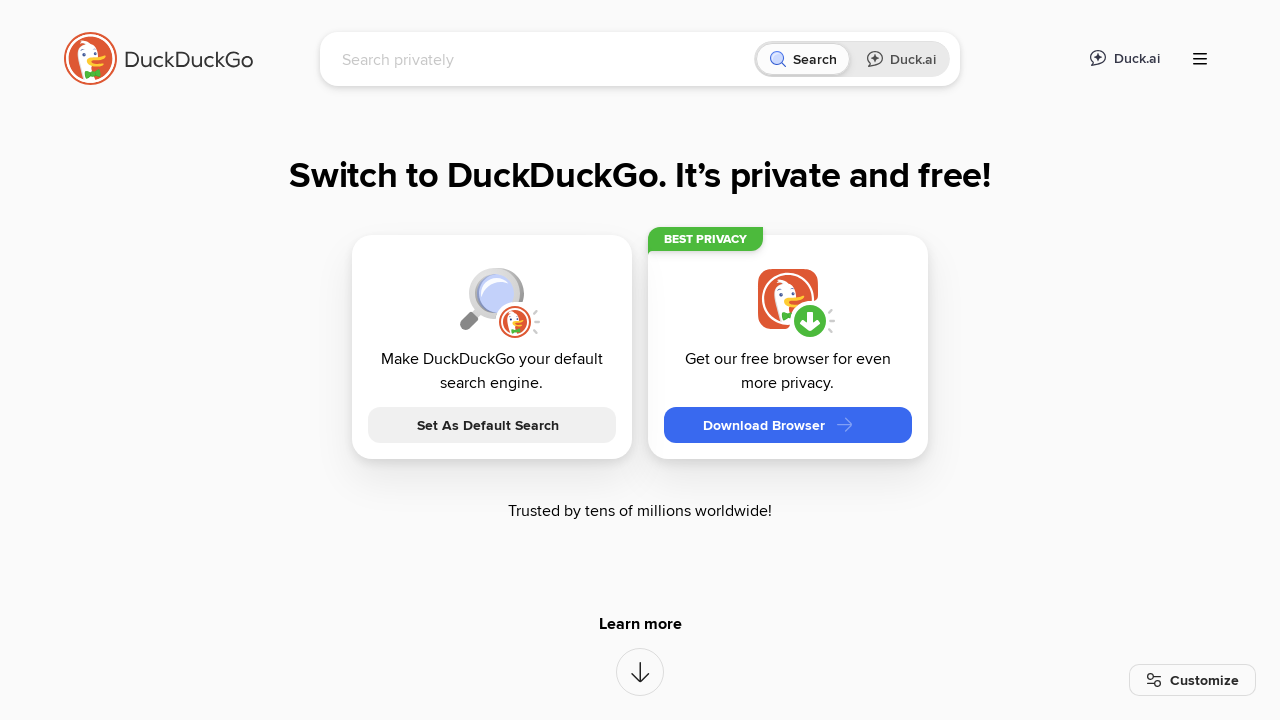

Retrieved page content from DuckDuckGo homepage
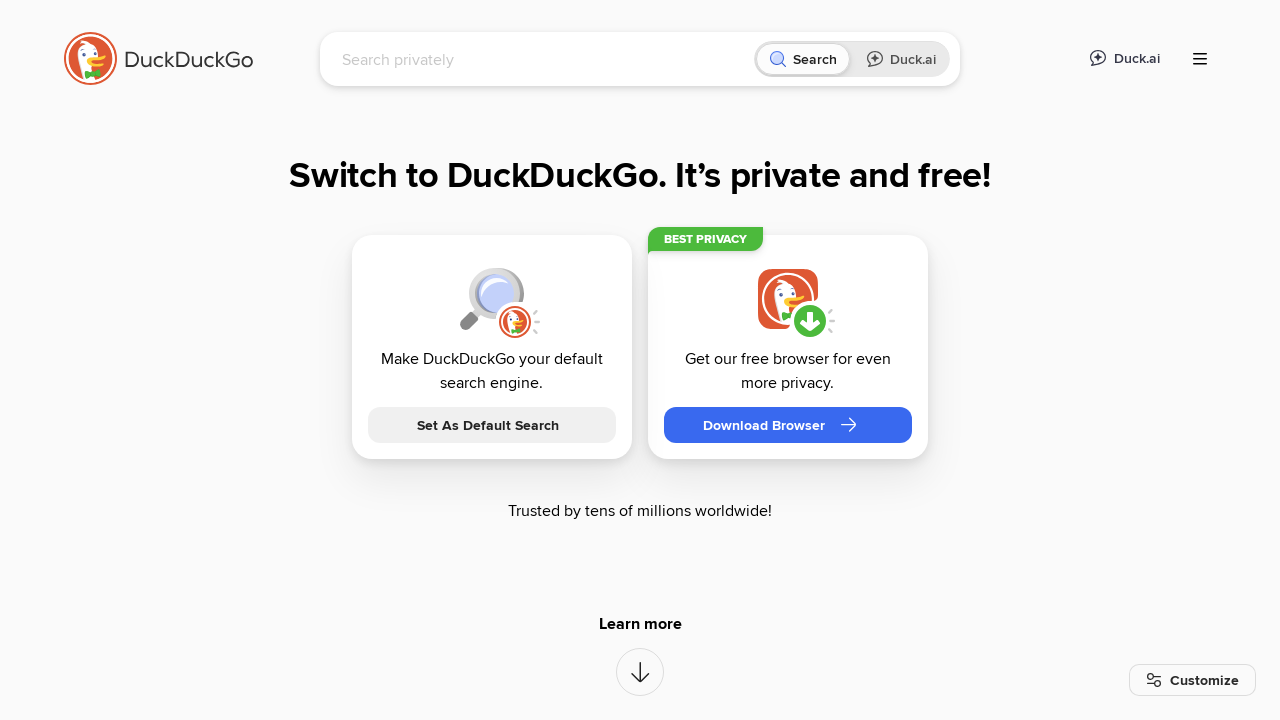

Verified that page source contains 'DuckDuckGo' text
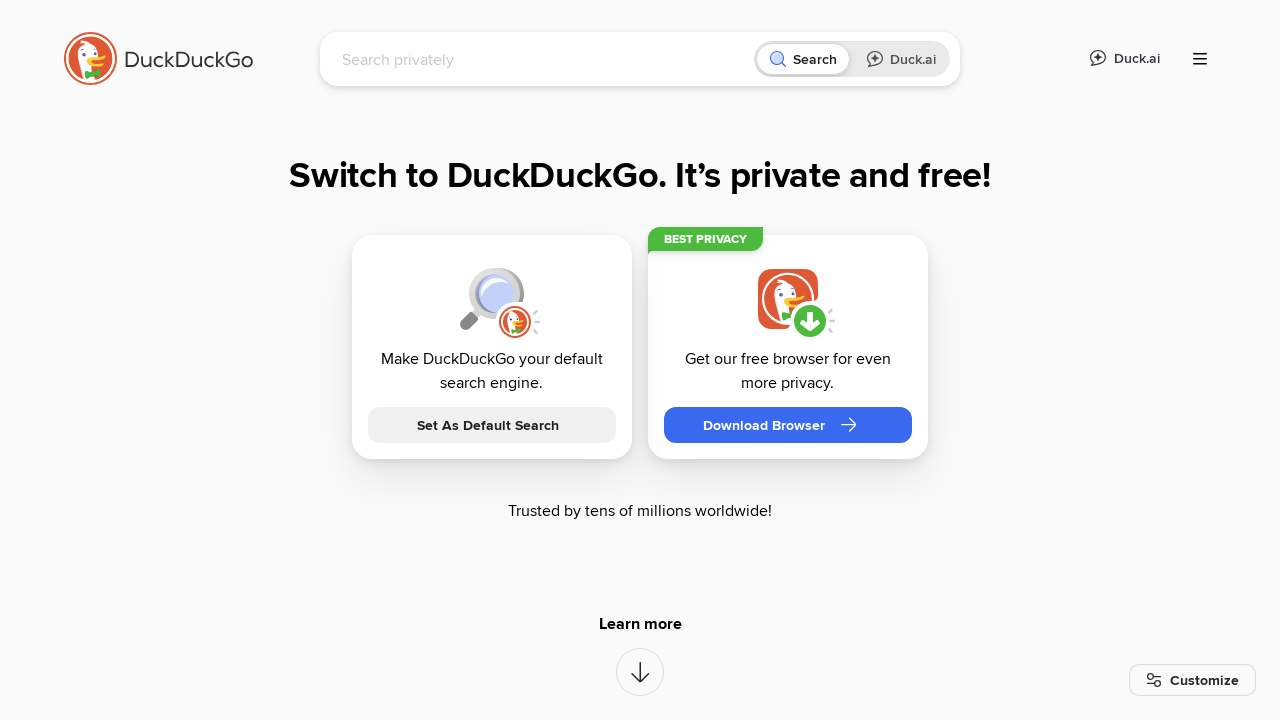

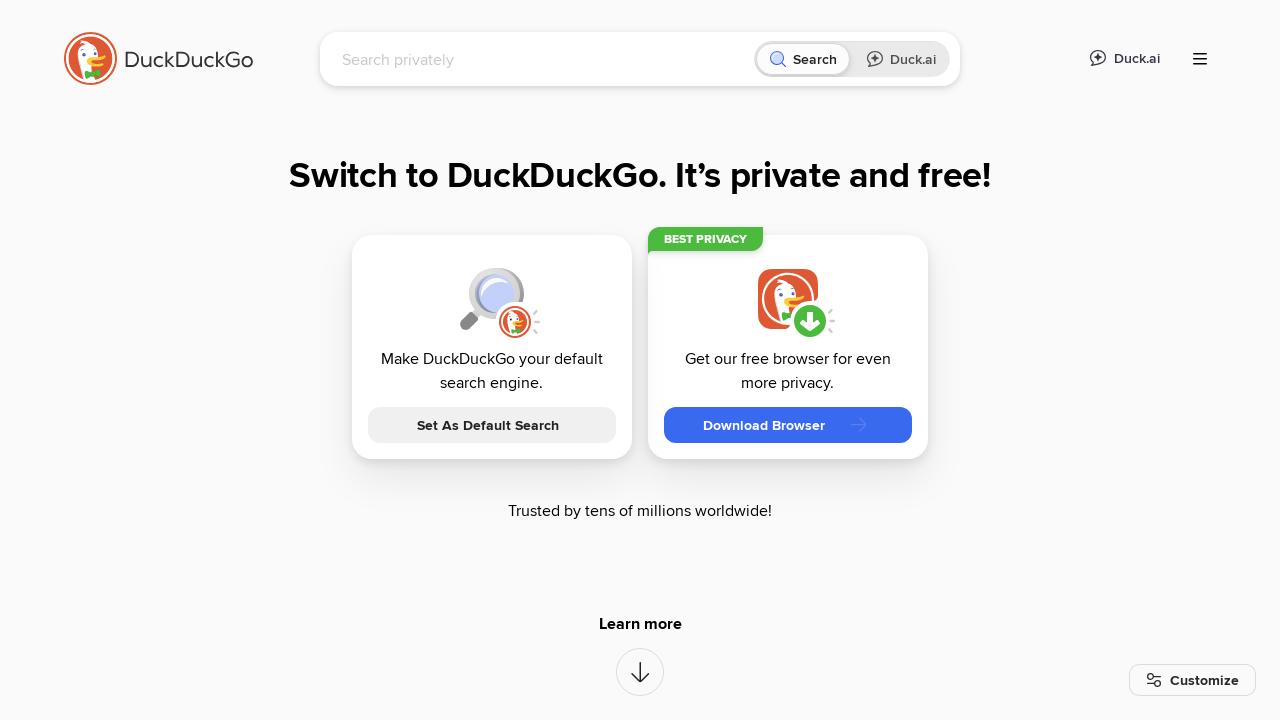